Tests that the counter displays the correct number of todo items as items are added

Starting URL: https://demo.playwright.dev/todomvc

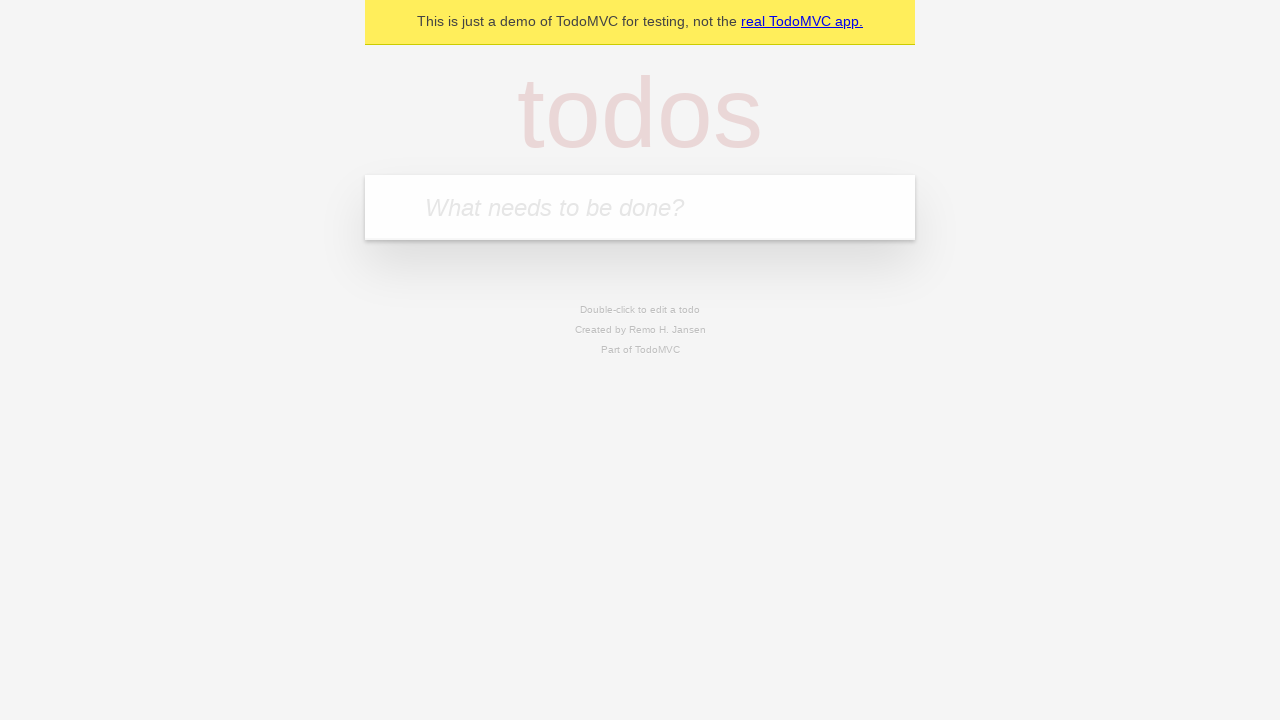

Filled todo input with 'buy some cheese' on internal:attr=[placeholder="What needs to be done?"i]
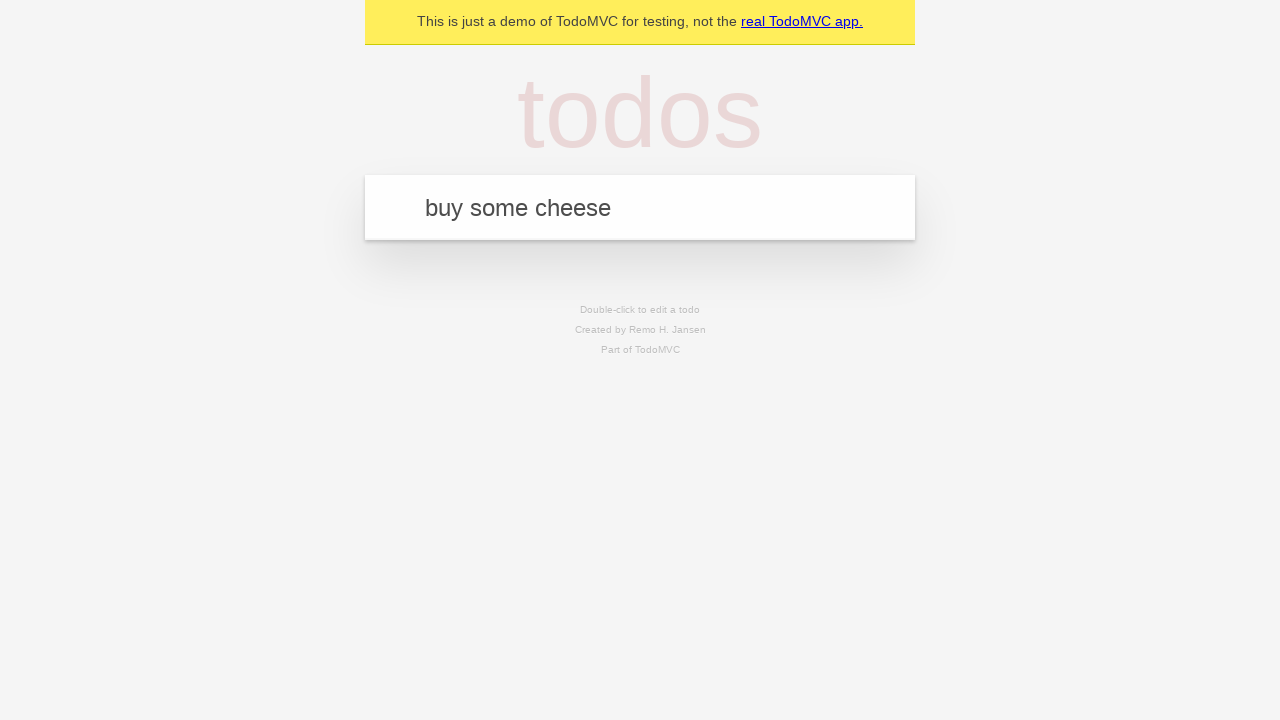

Pressed Enter to add first todo item on internal:attr=[placeholder="What needs to be done?"i]
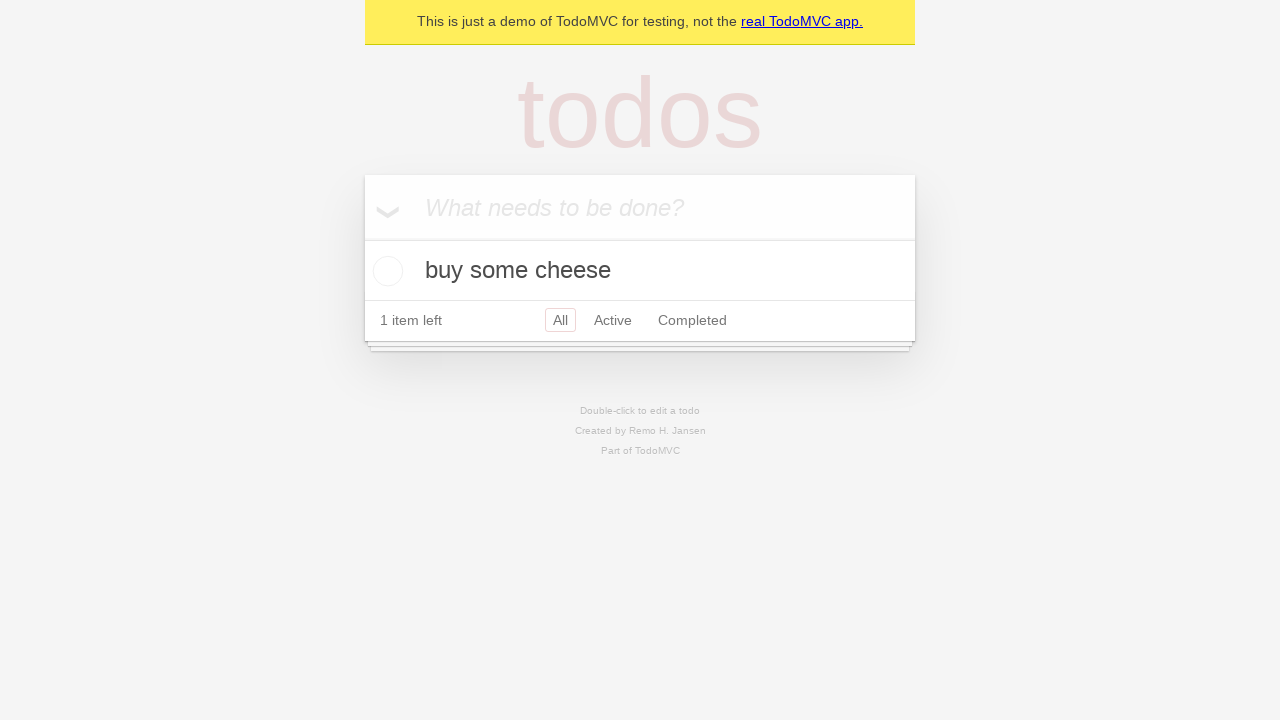

Counter element loaded, first todo item added
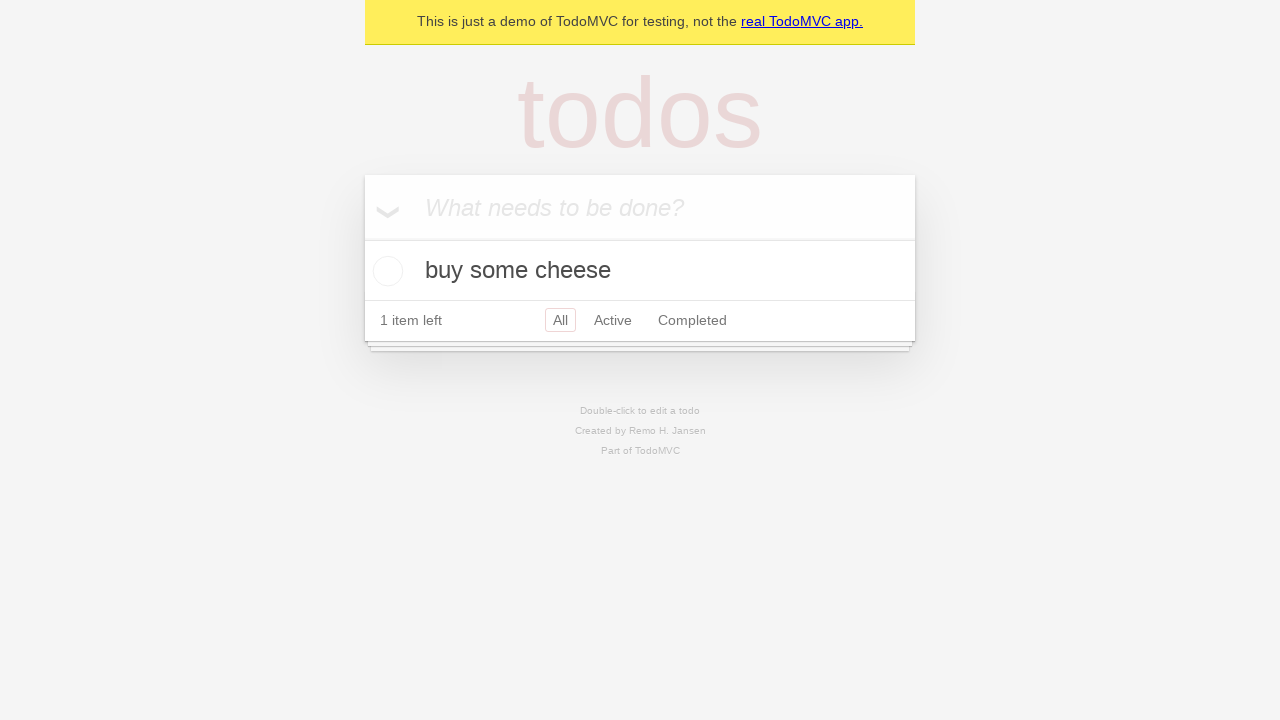

Filled todo input with 'feed the cat' on internal:attr=[placeholder="What needs to be done?"i]
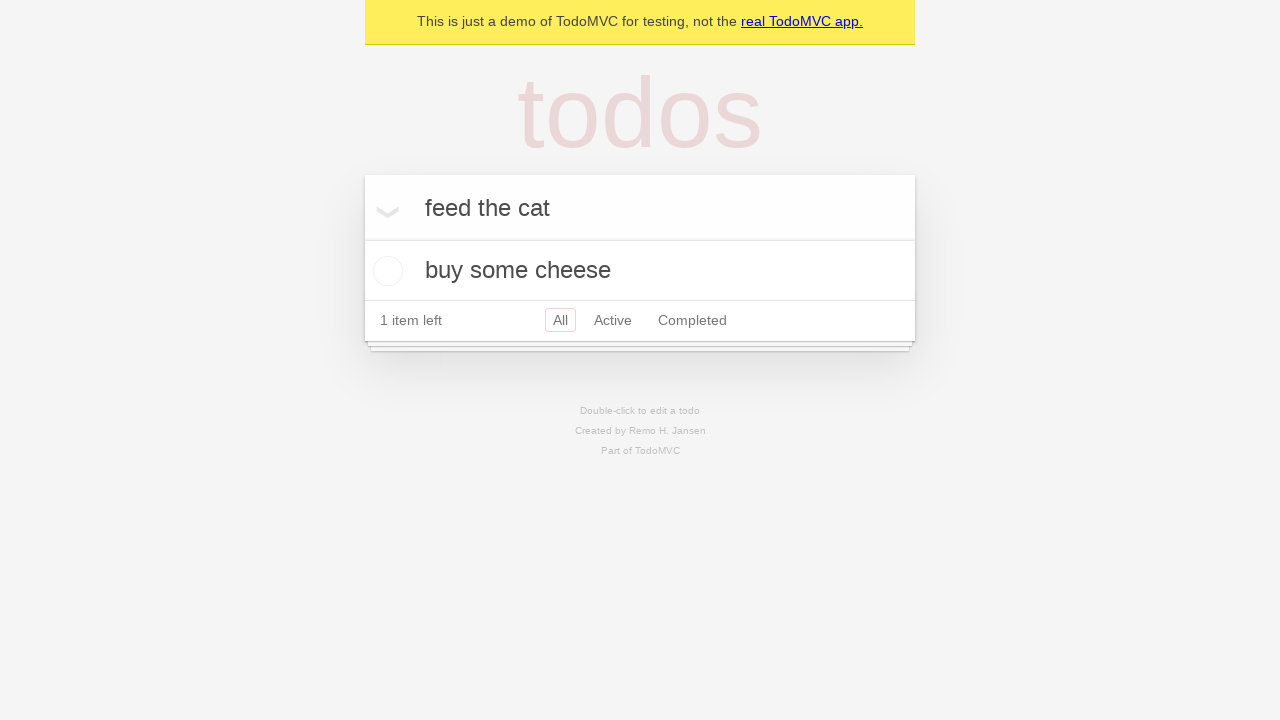

Pressed Enter to add second todo item on internal:attr=[placeholder="What needs to be done?"i]
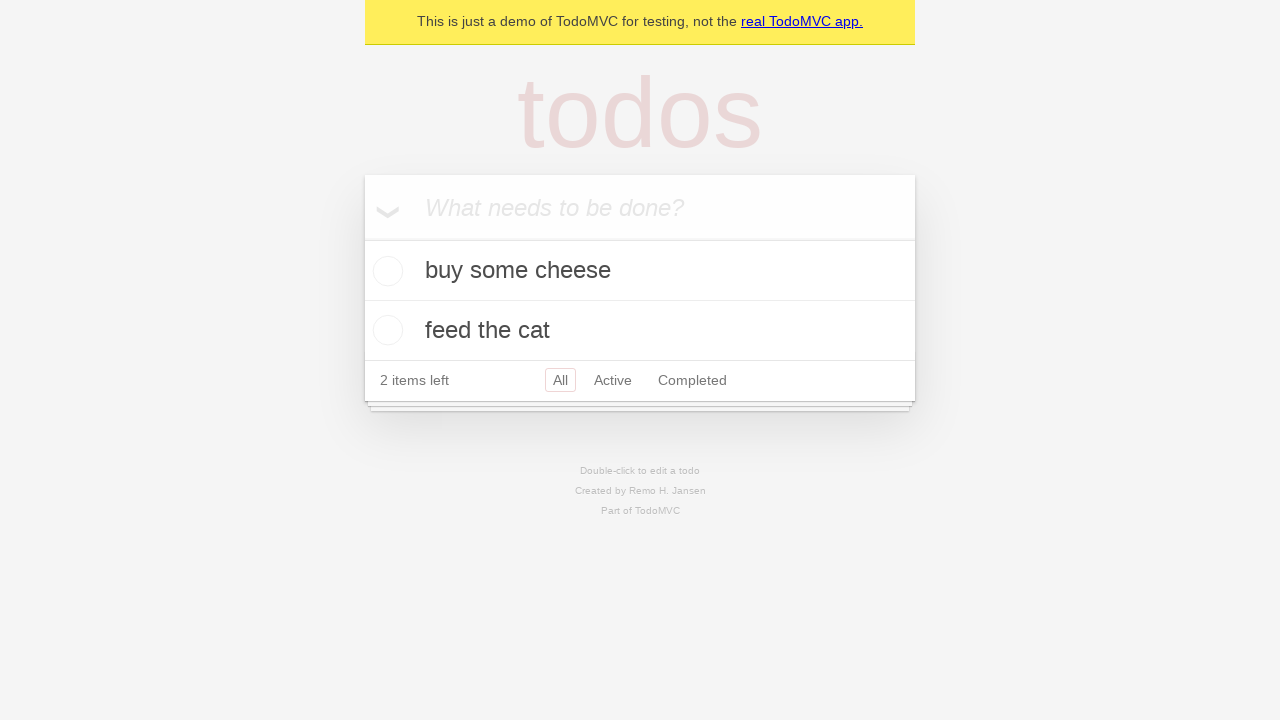

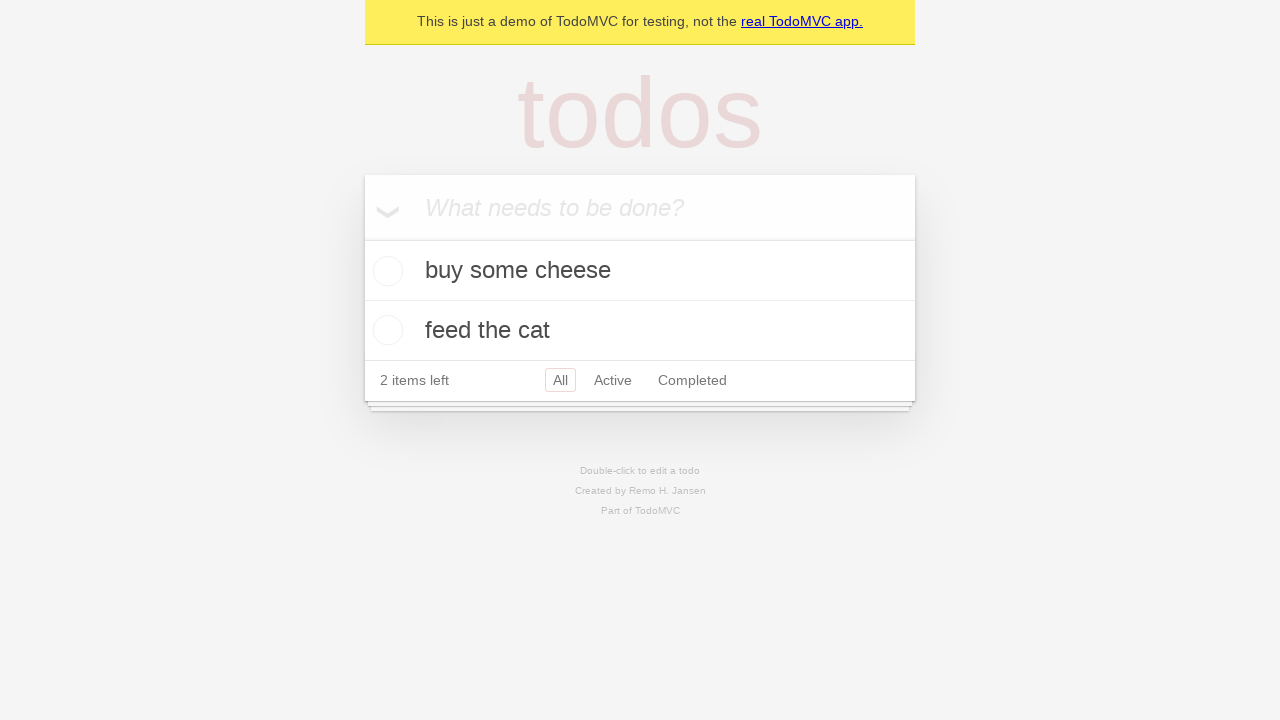